Tests the search functionality on the Retraction Database website by entering a search term in the title search box and pressing Enter to initiate the search, then verifying the results table header appears.

Starting URL: http://retractiondatabase.org/RetractionSearch.aspx

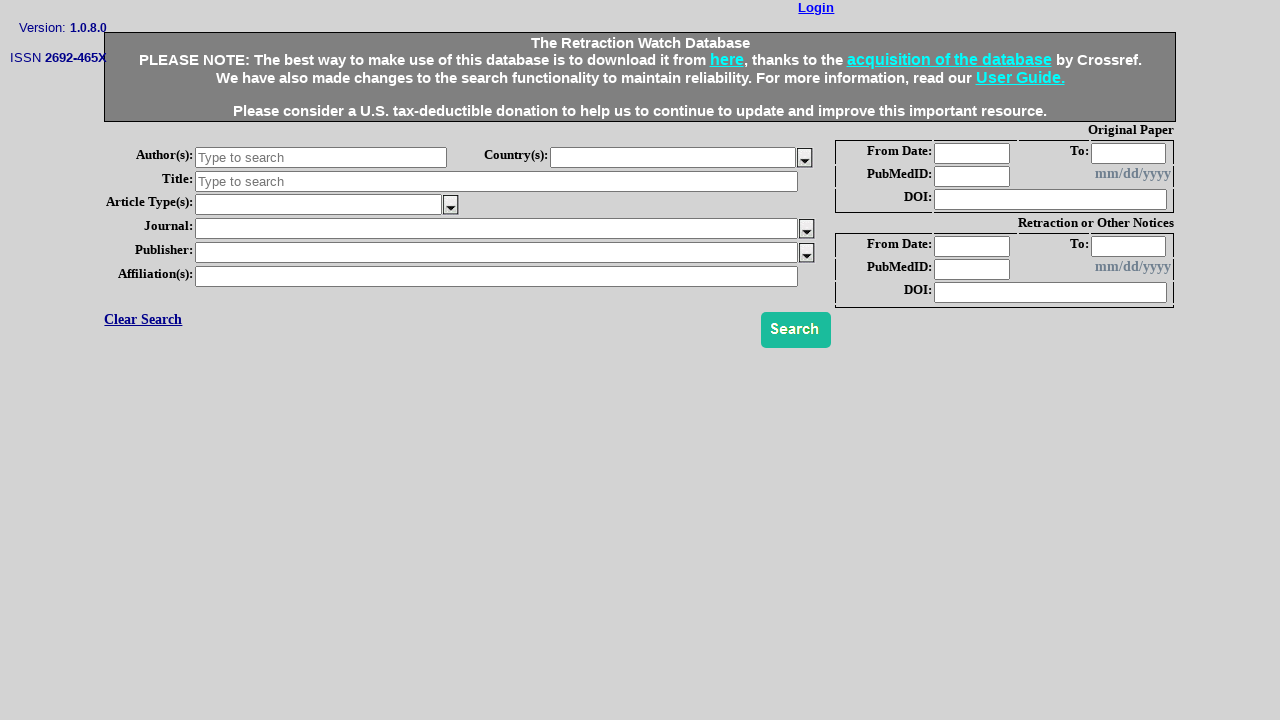

Cleared the title search box on #txtSrchTitle
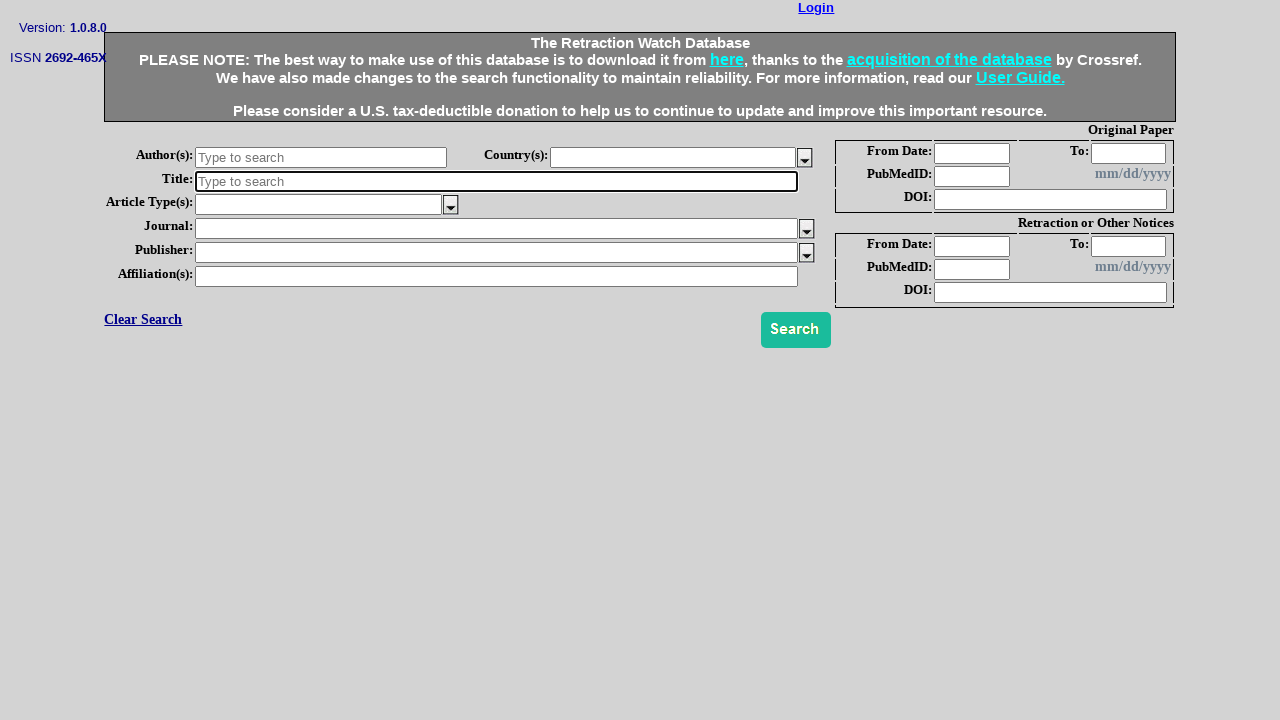

Filled title search box with 'can' on #txtSrchTitle
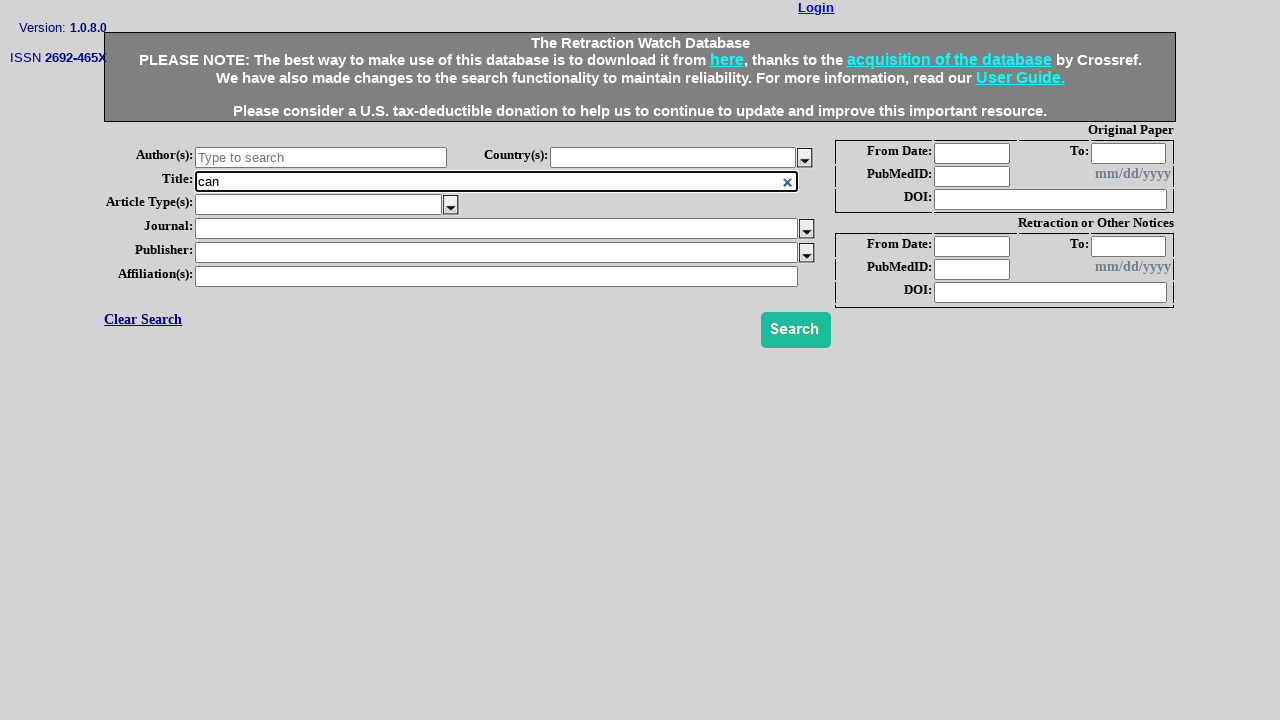

Pressed Enter to initiate search on #txtSrchTitle
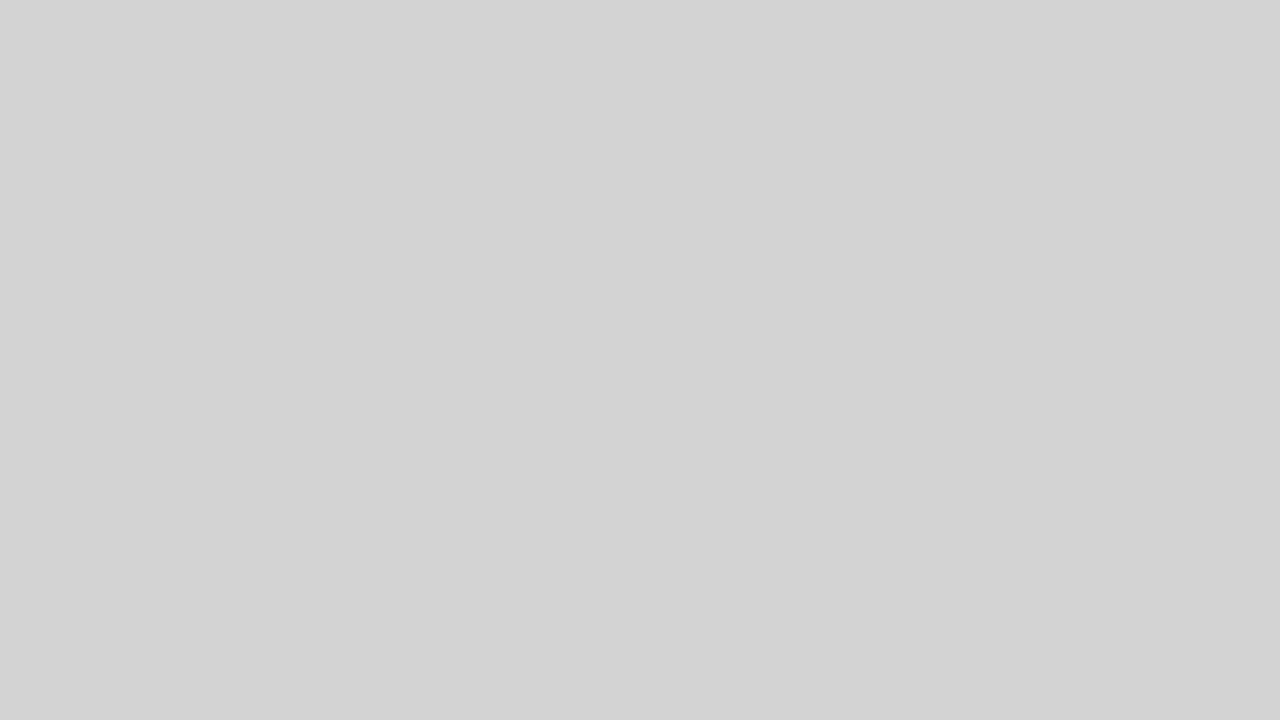

Search results table header appeared
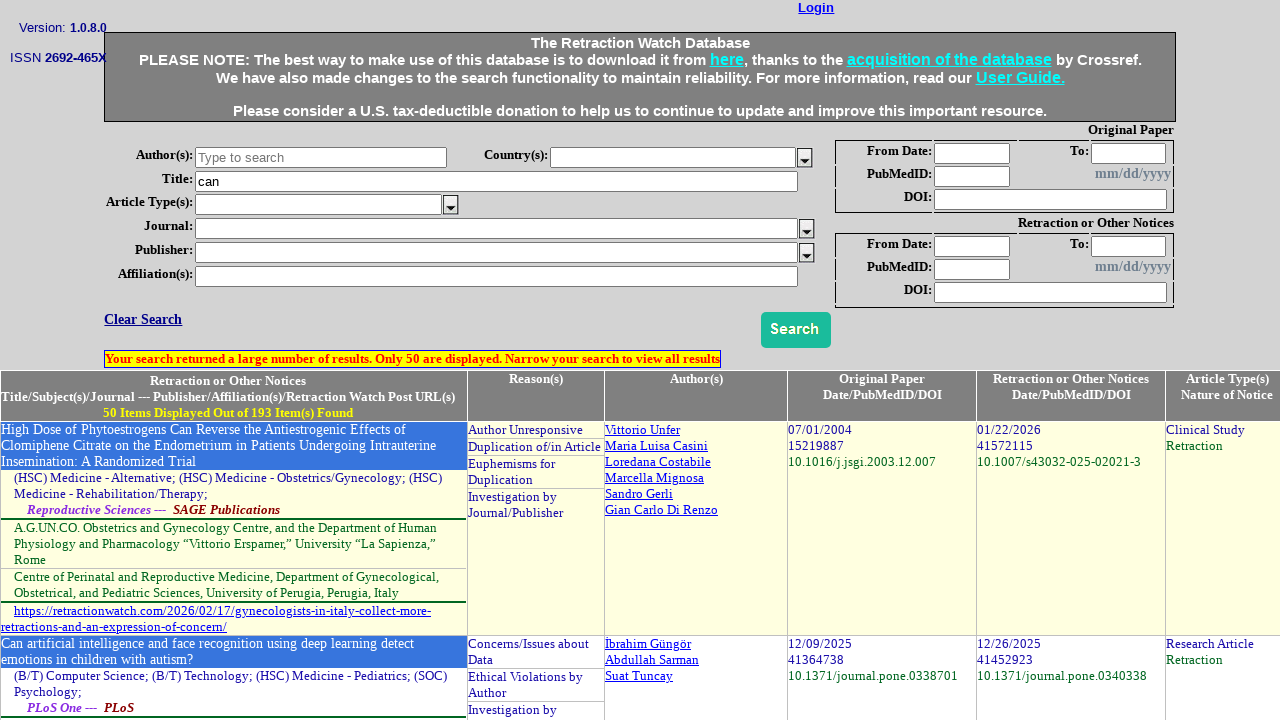

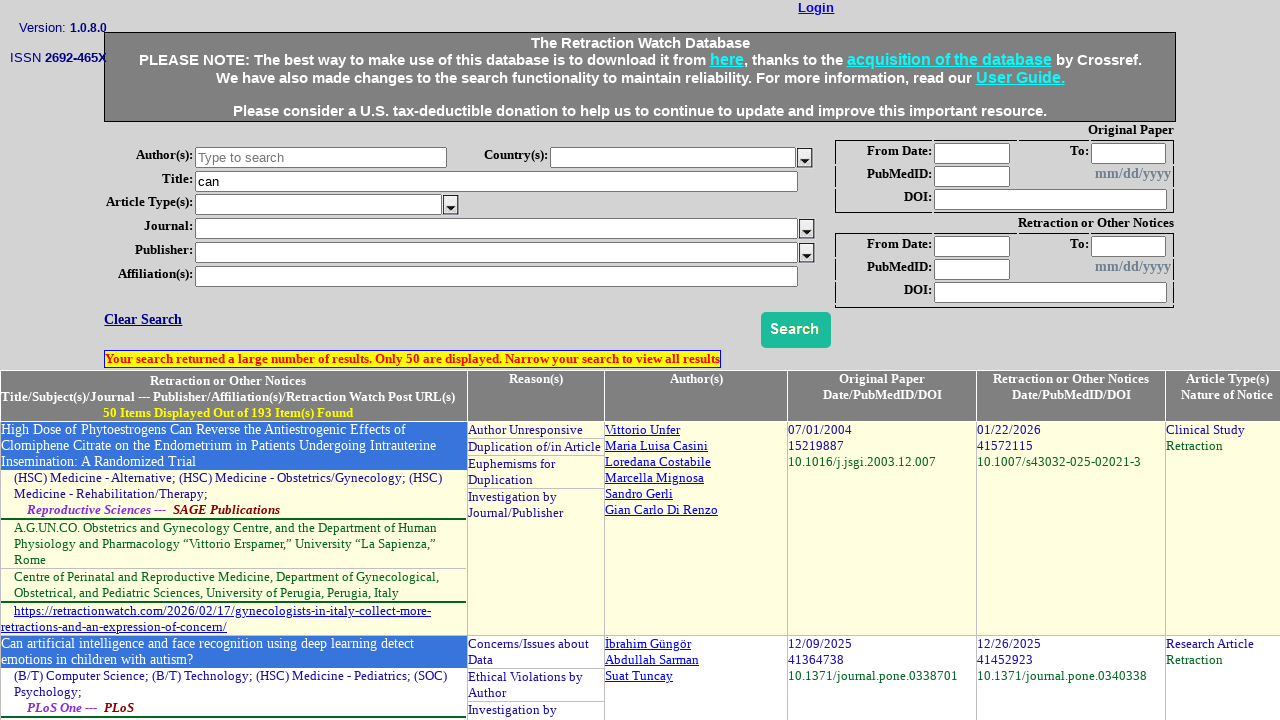